Tests the Dynamic Content page by clicking the refresh link

Starting URL: https://the-internet.herokuapp.com/

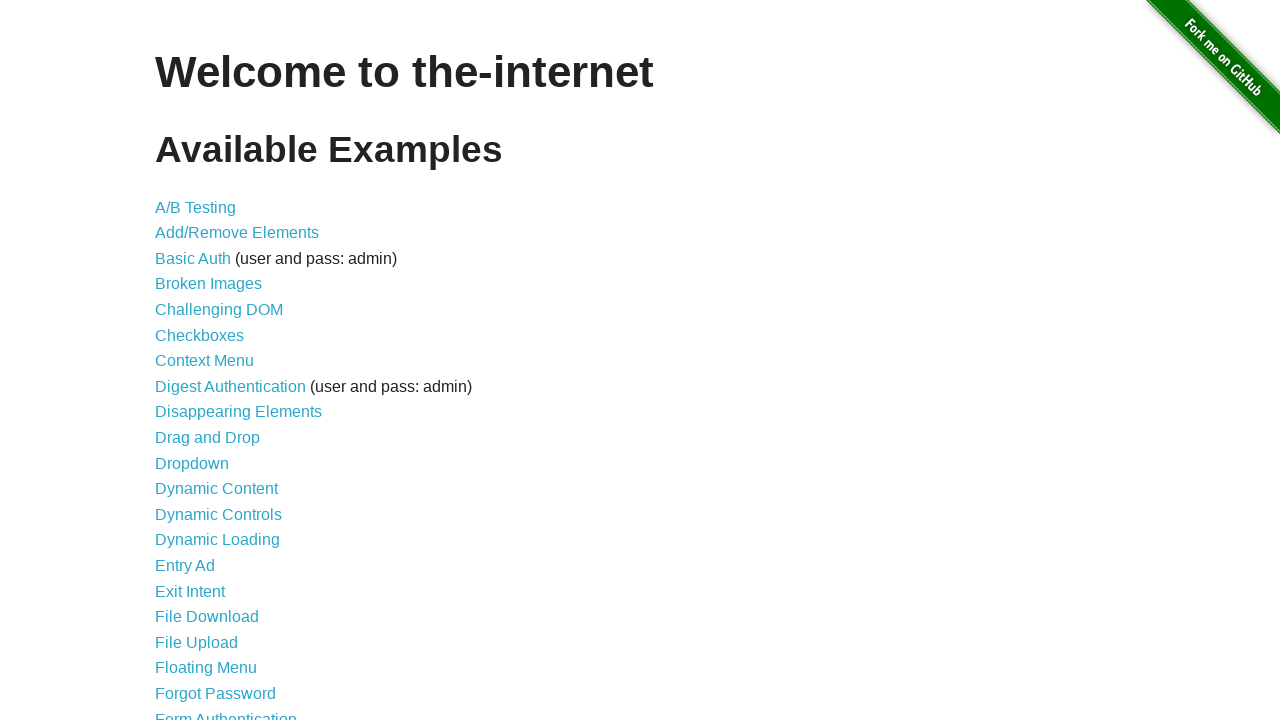

Clicked on Dynamic Content link at (216, 489) on a:text('Dynamic Content')
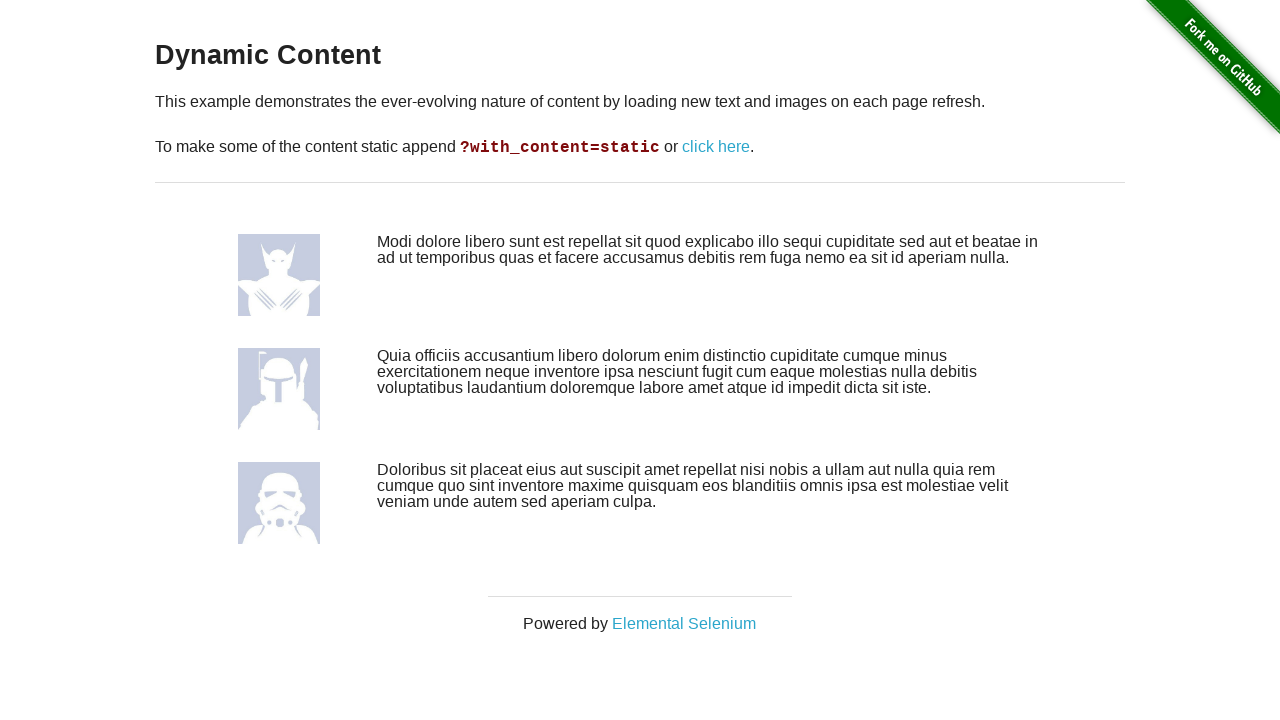

Dynamic Content page loaded and heading verified
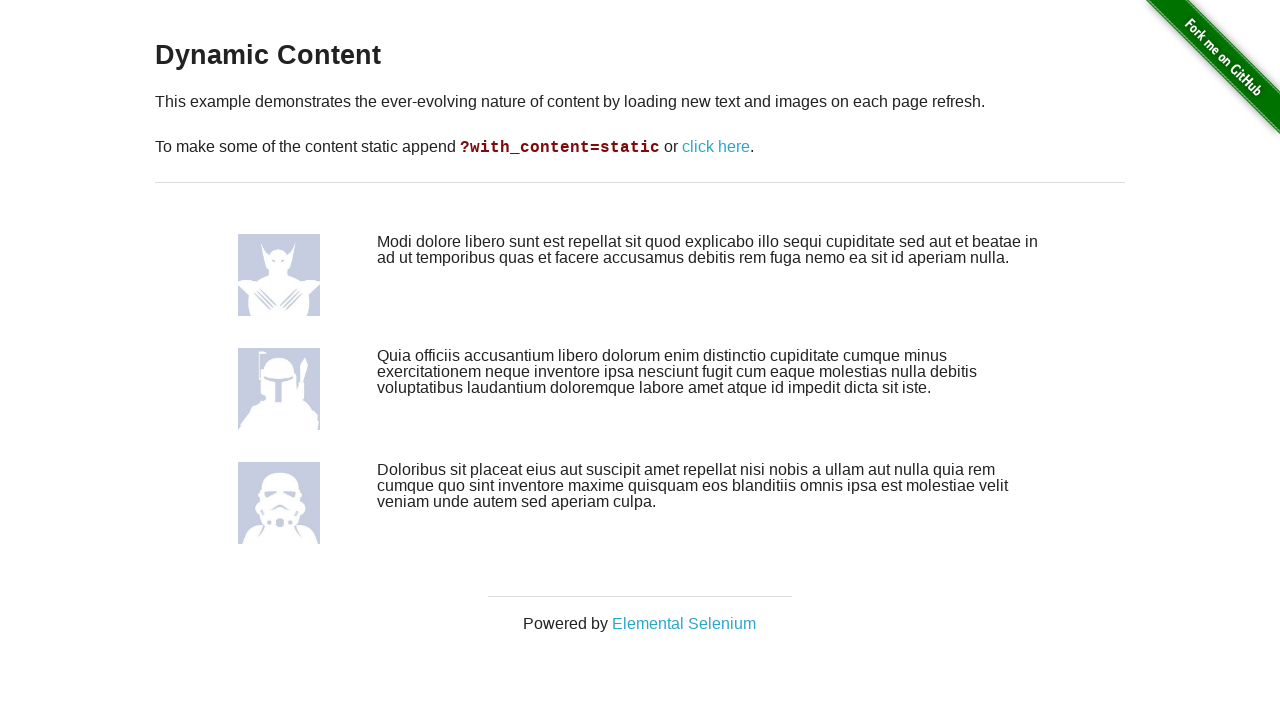

Clicked refresh link to reload dynamic content at (716, 147) on a:text('click here')
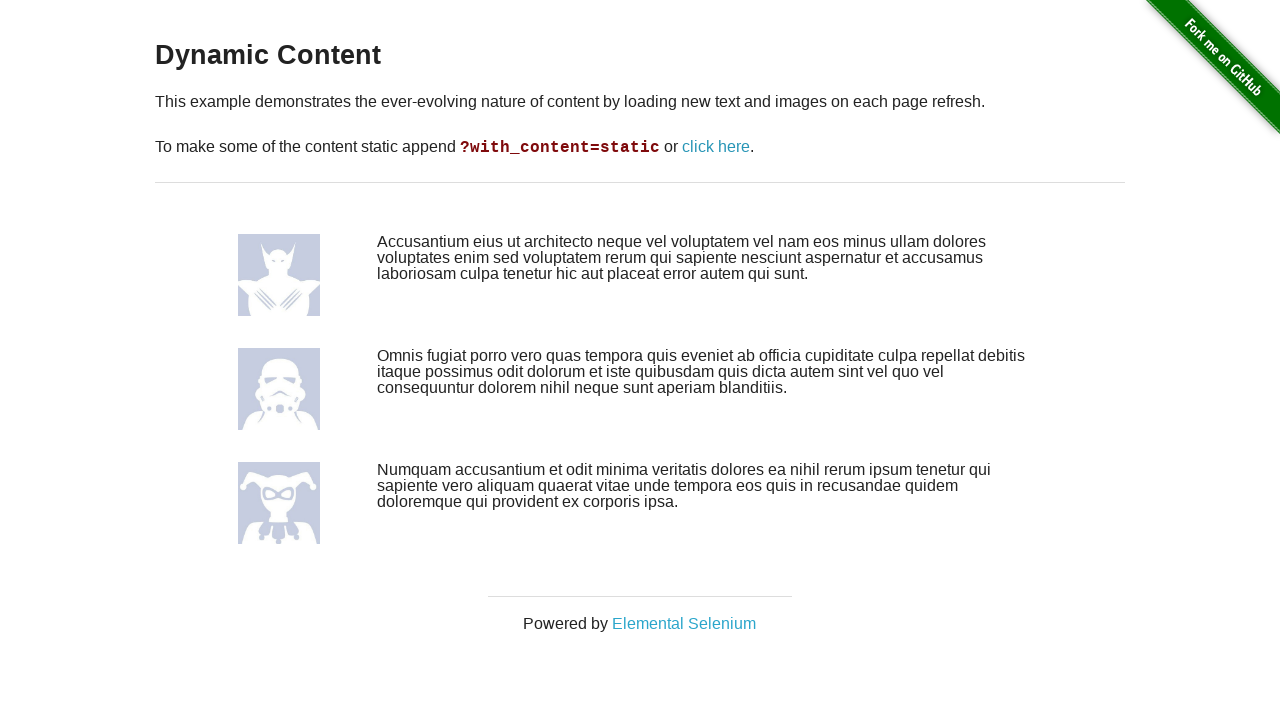

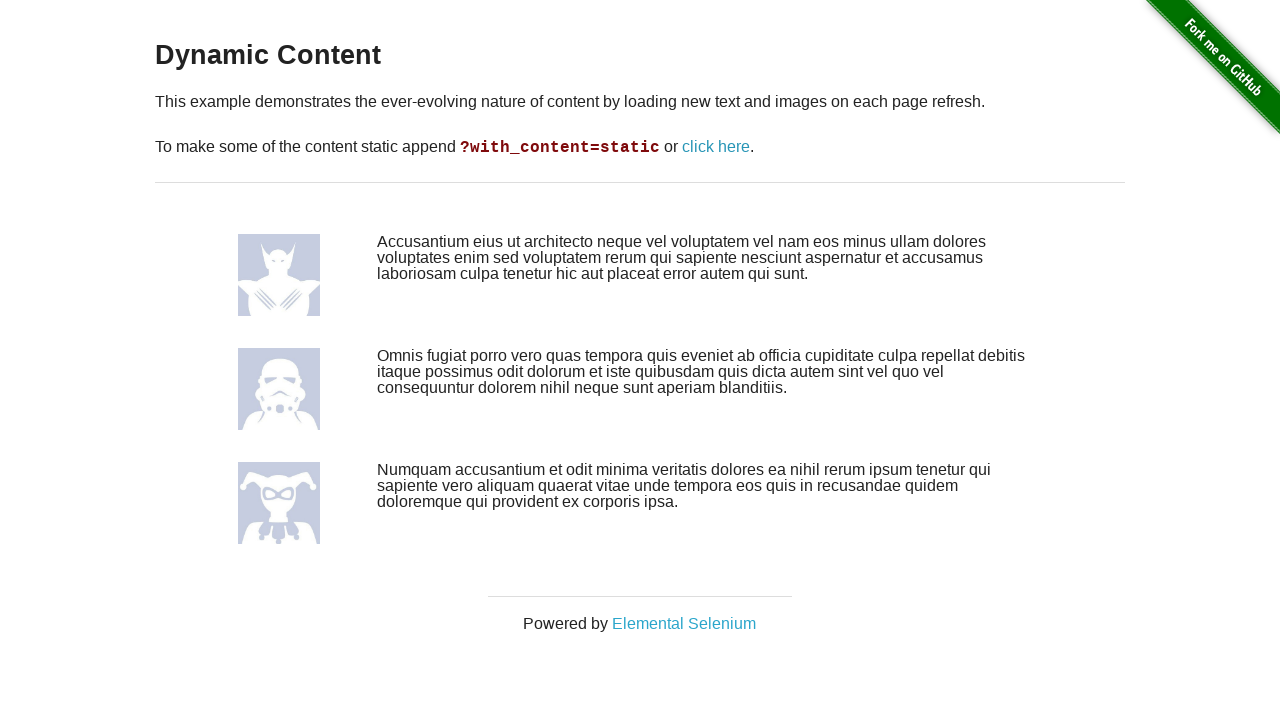